Tests tooltip functionality by hovering over an age input field and verifying the tooltip text appears

Starting URL: https://automationfc.github.io/jquery-tooltip/

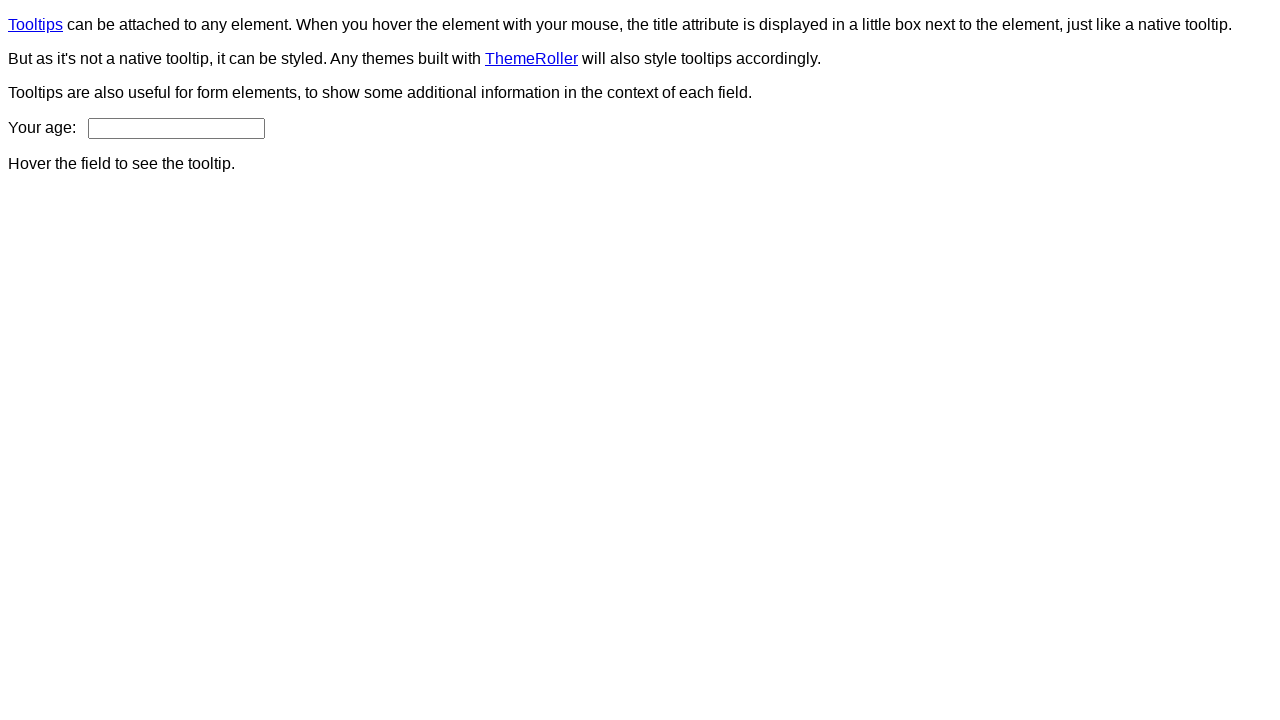

Hovered over age input field to trigger tooltip at (176, 128) on input#age
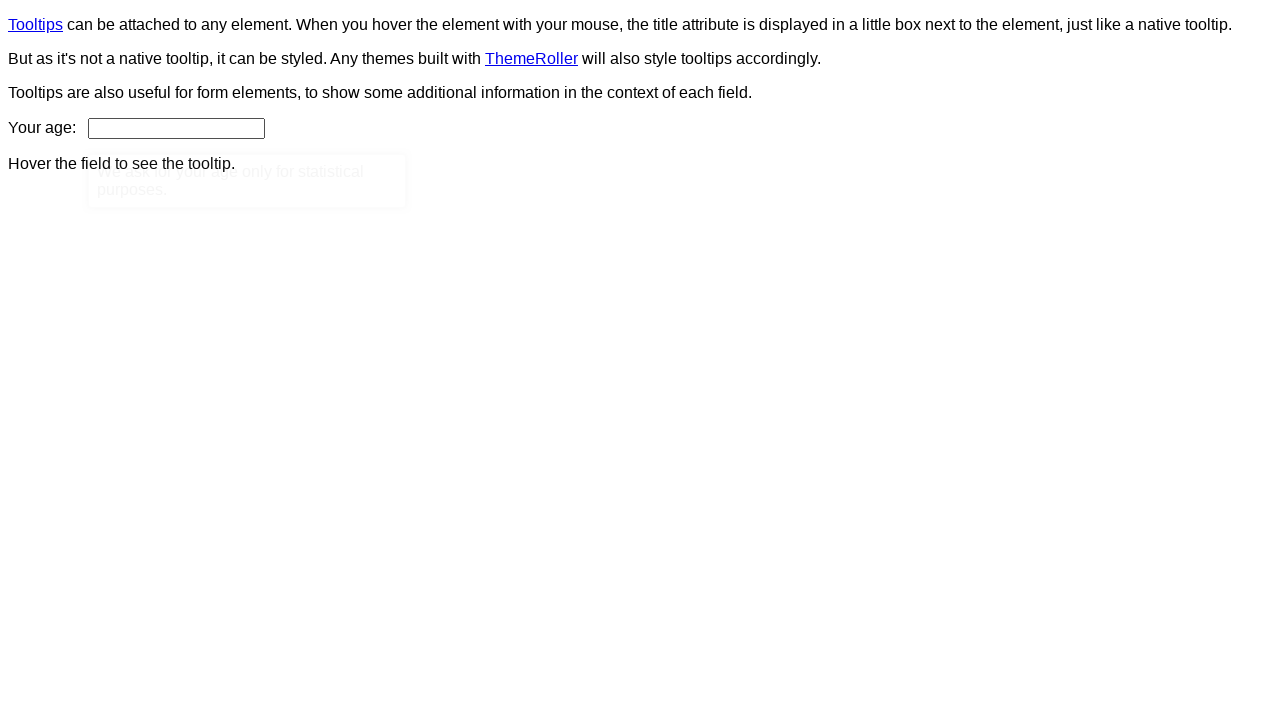

Verified tooltip text content matches expected message
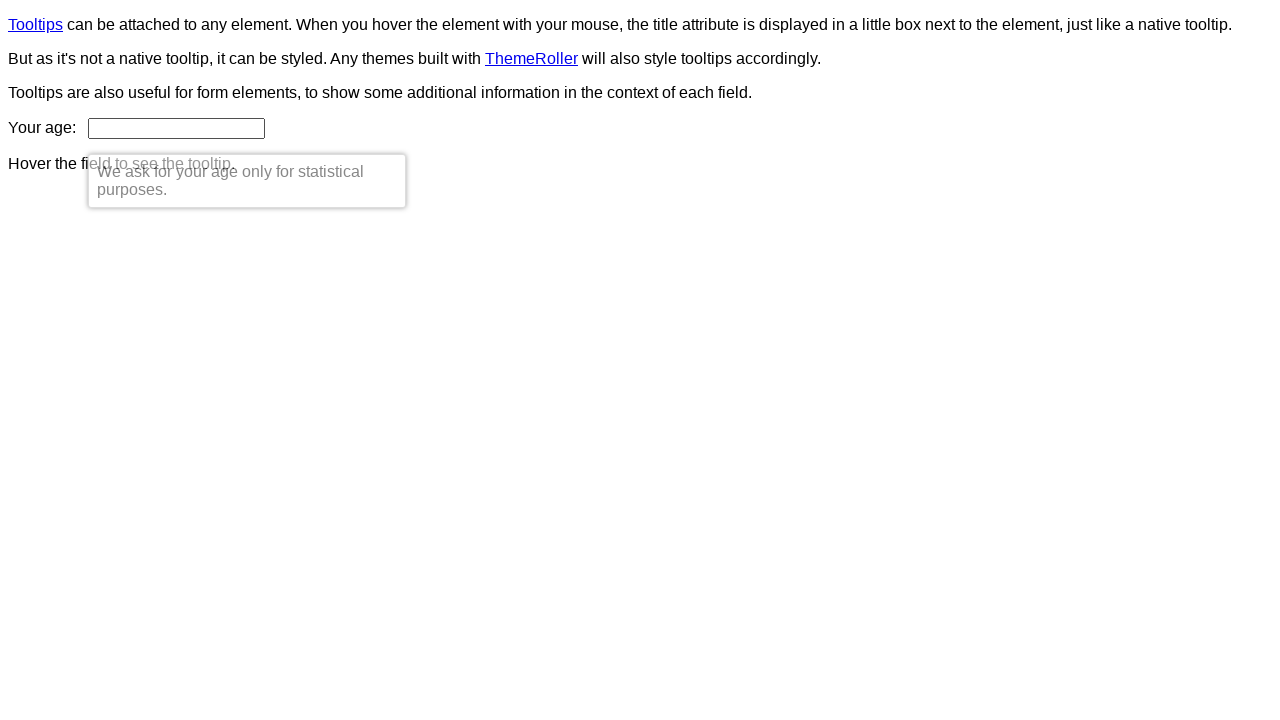

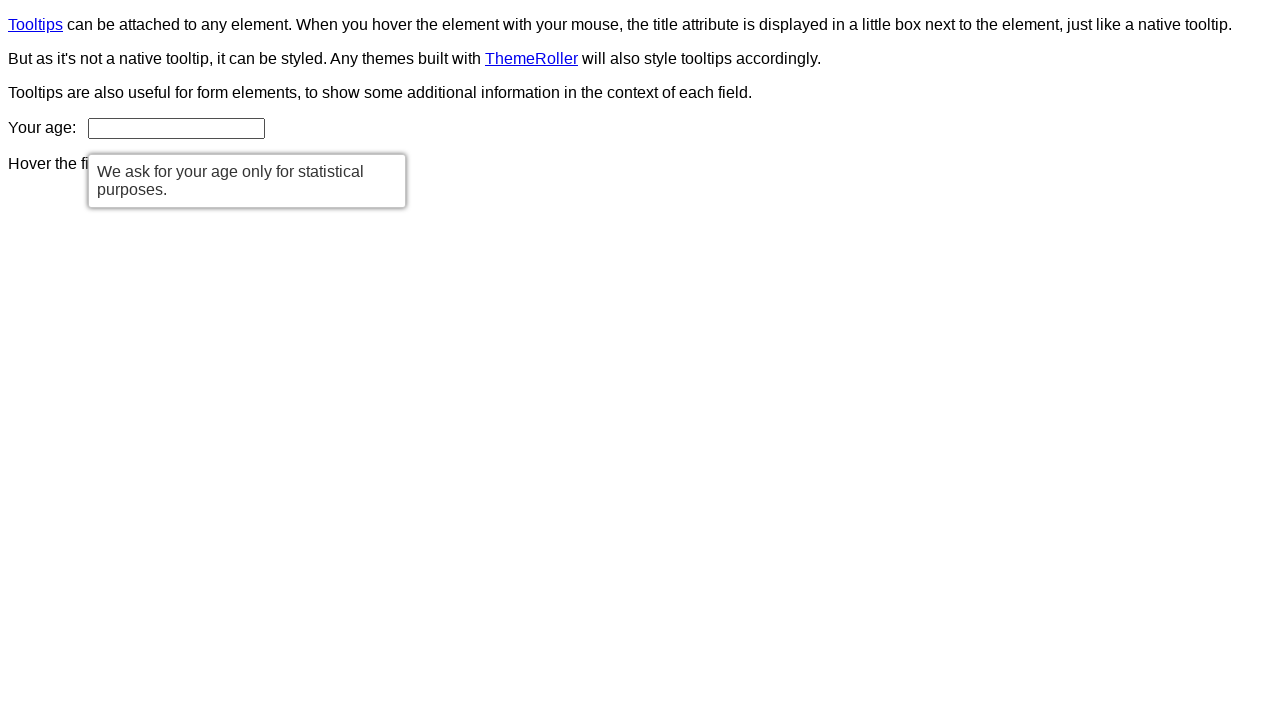